Navigates to the Bajaj Auto website homepage and verifies the page loads successfully.

Starting URL: https://www.bajajauto.com/

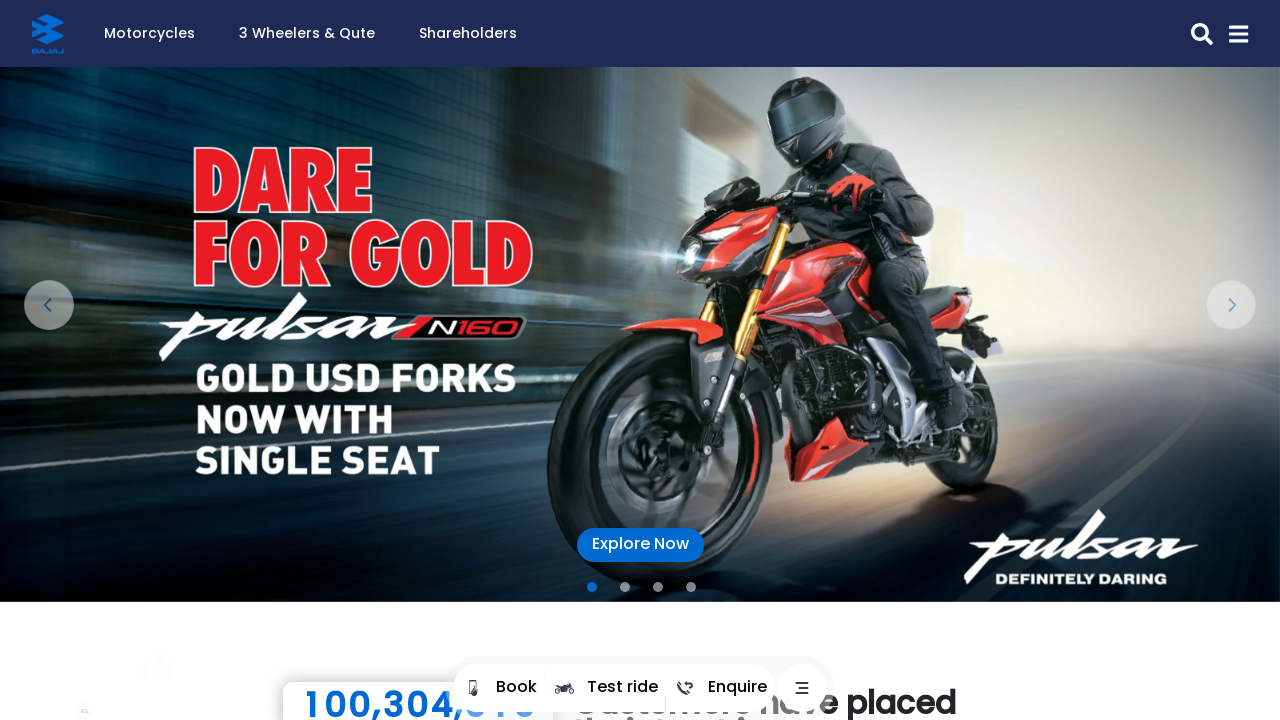

Navigated to Bajaj Auto website homepage
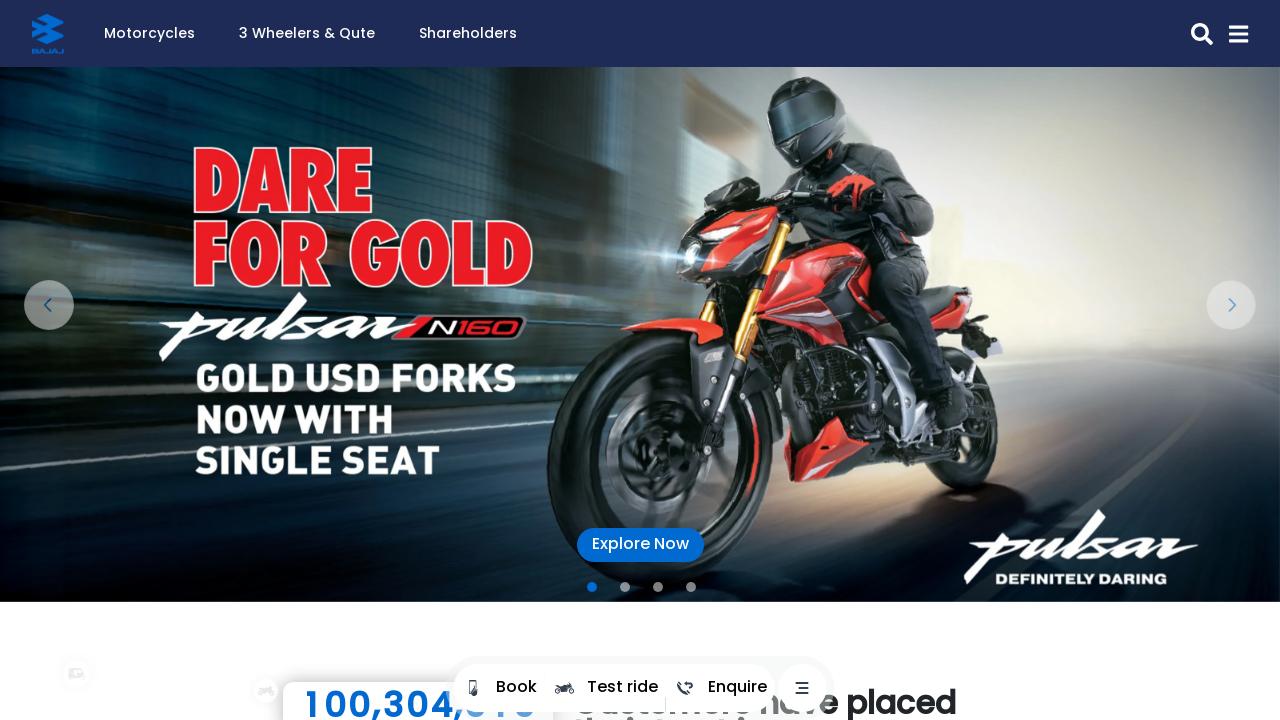

Page DOM content loaded successfully
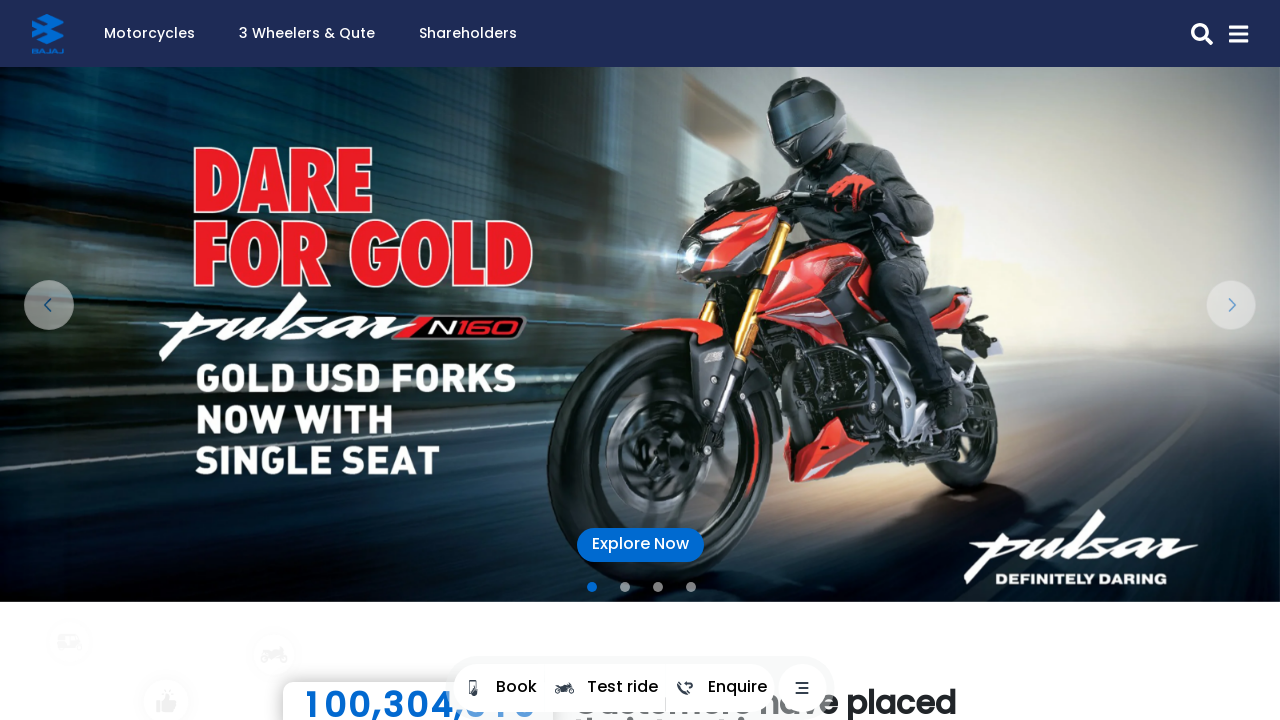

Verified page URL matches expected Bajaj Auto homepage
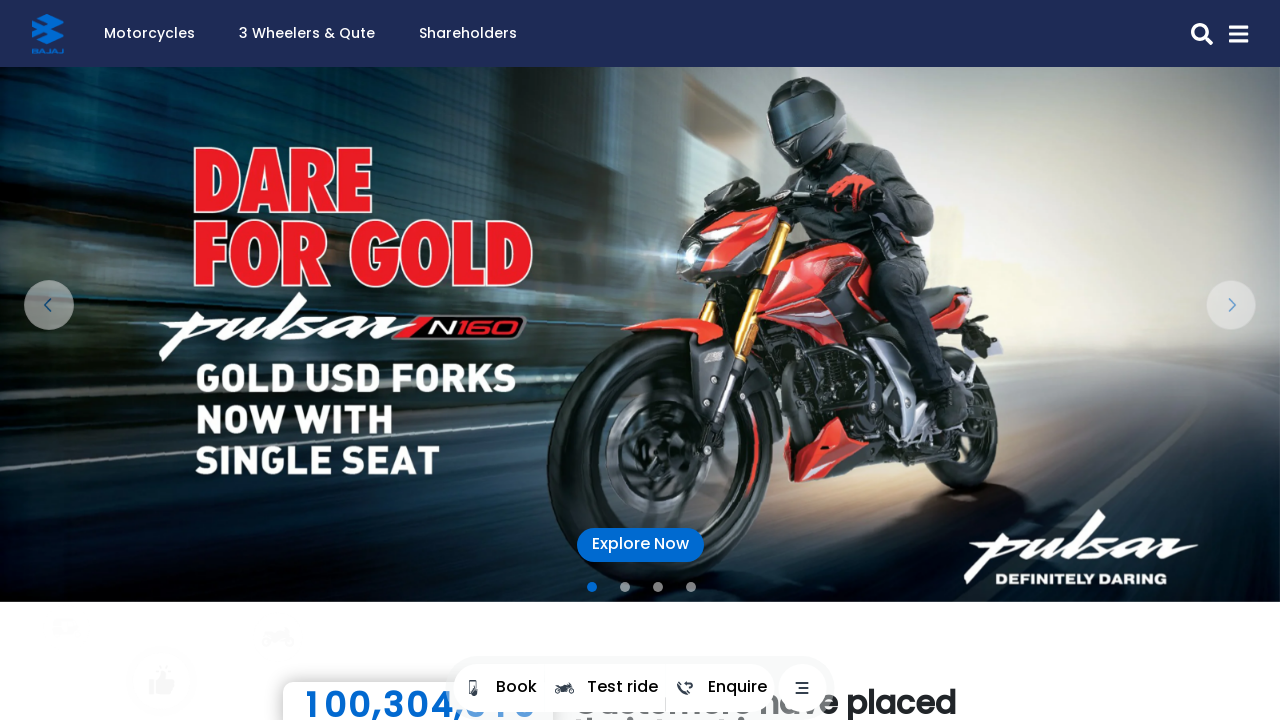

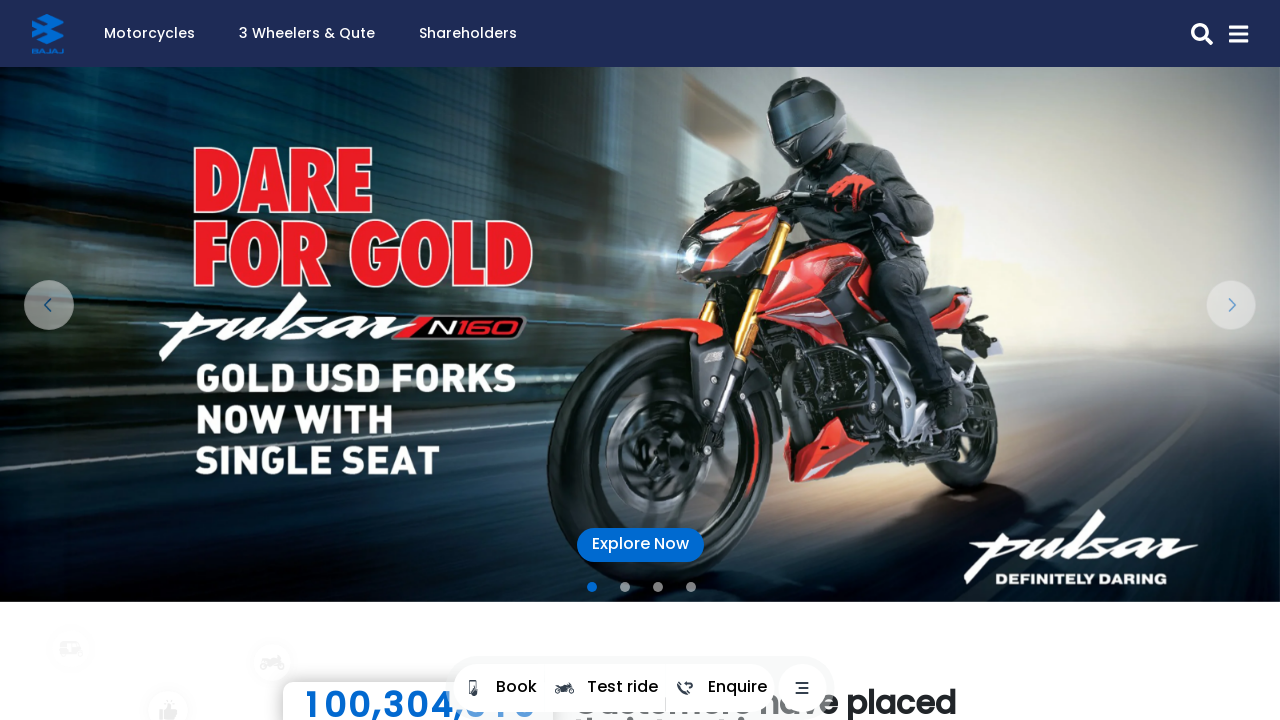